Tests opening a new tab by clicking the 'Open Tab' button

Starting URL: https://rahulshettyacademy.com/AutomationPractice/

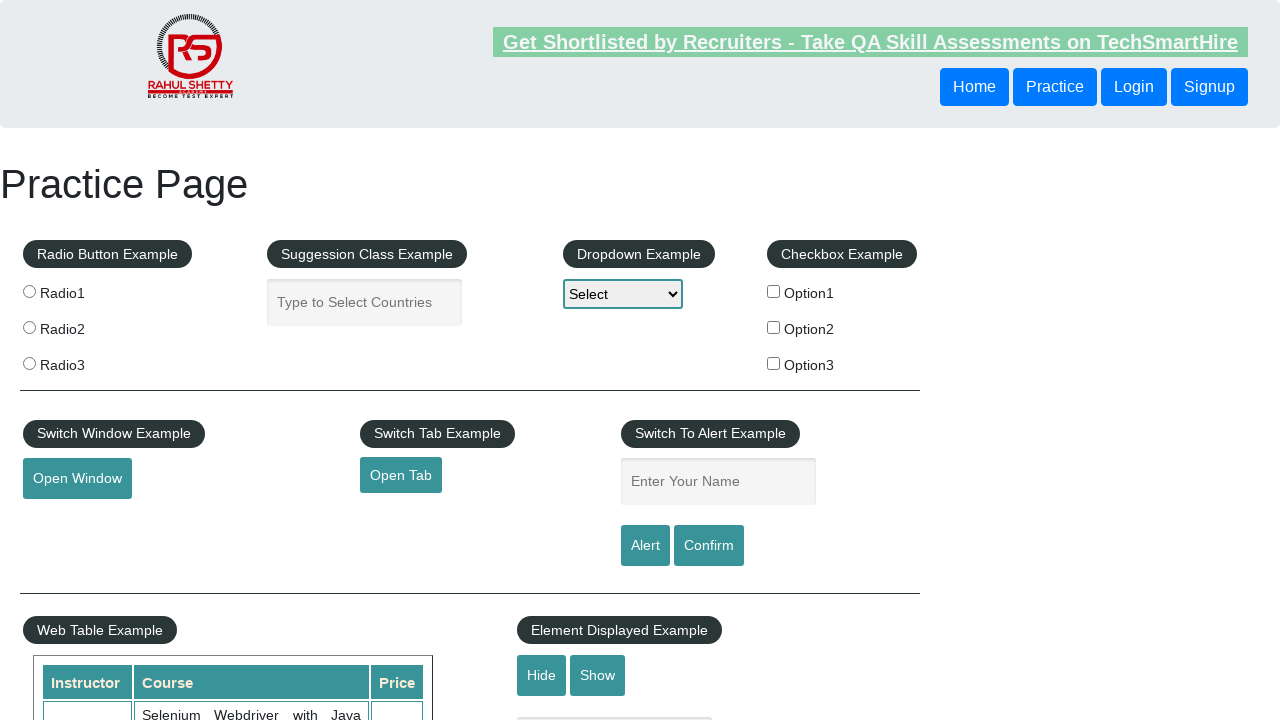

Printed current page title
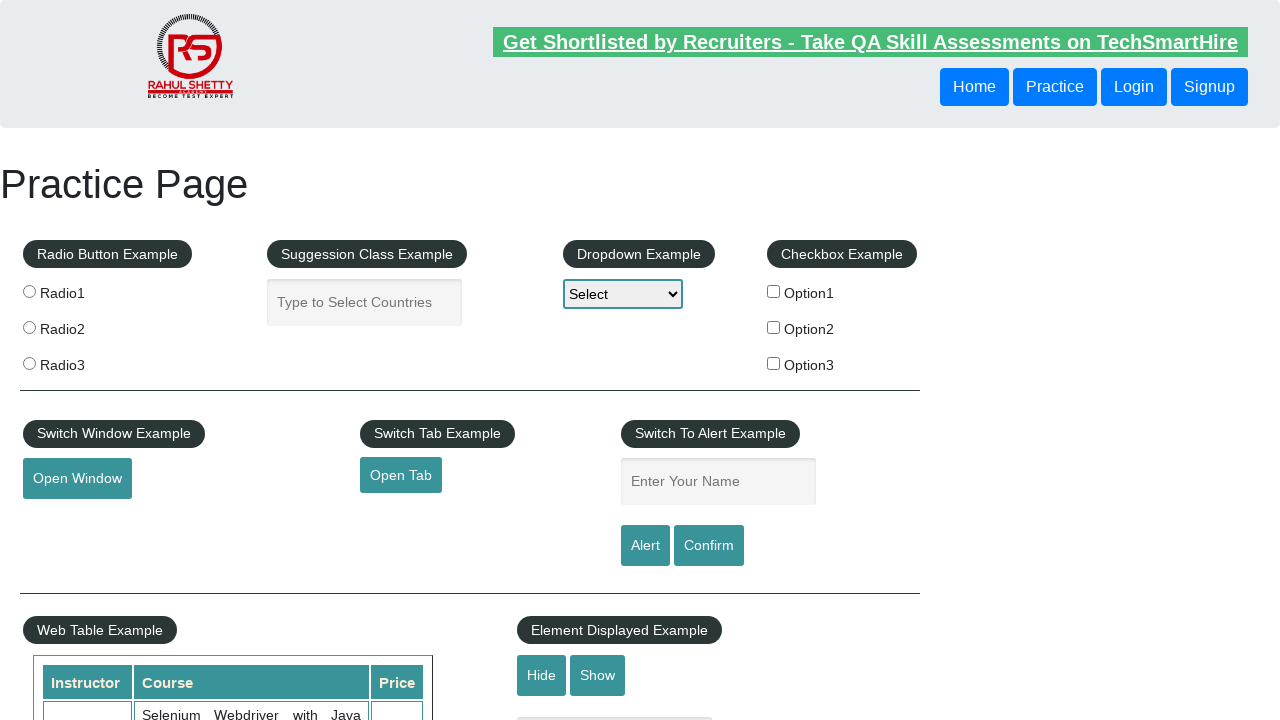

Clicked 'Open Tab' button at (401, 475) on text=Open Tab
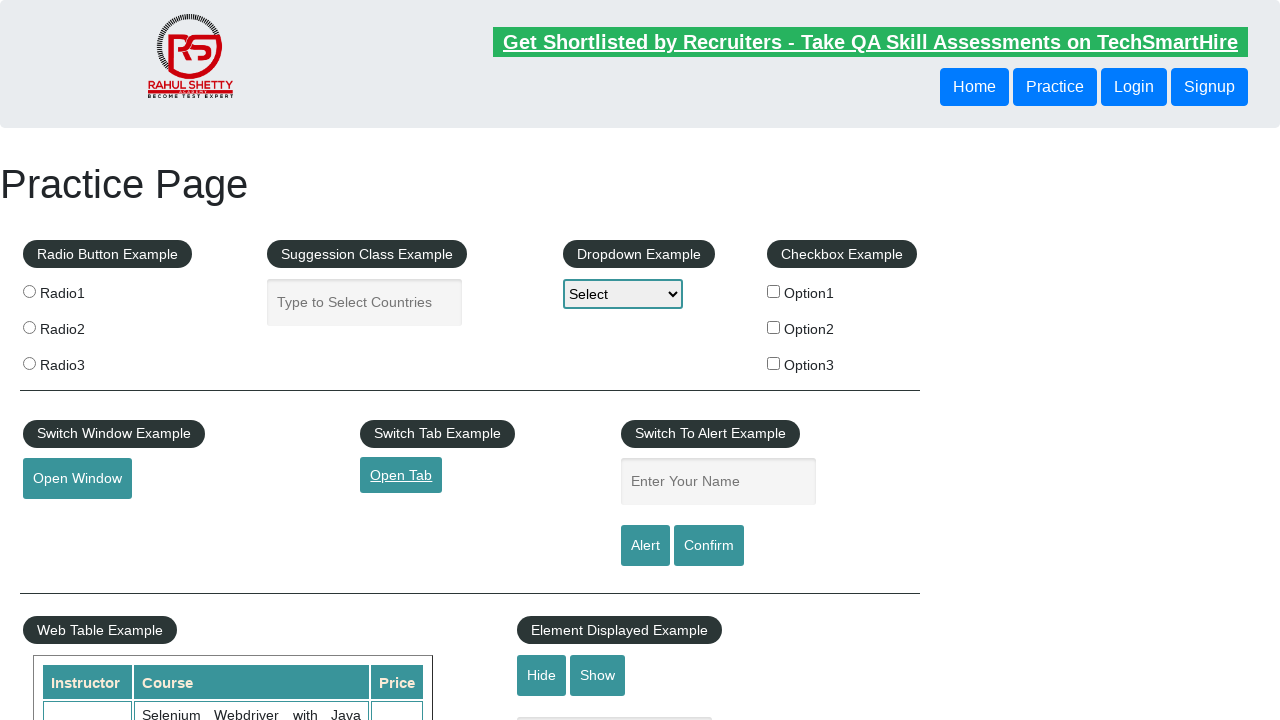

Printed current page URL
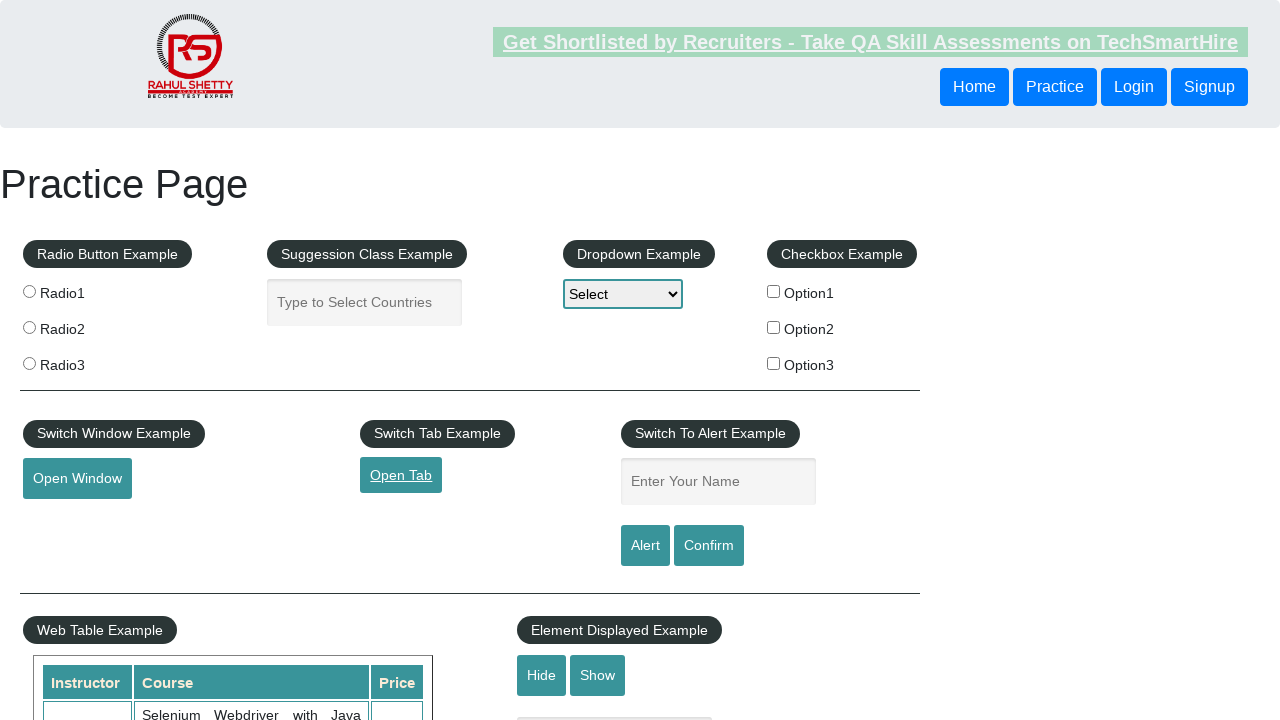

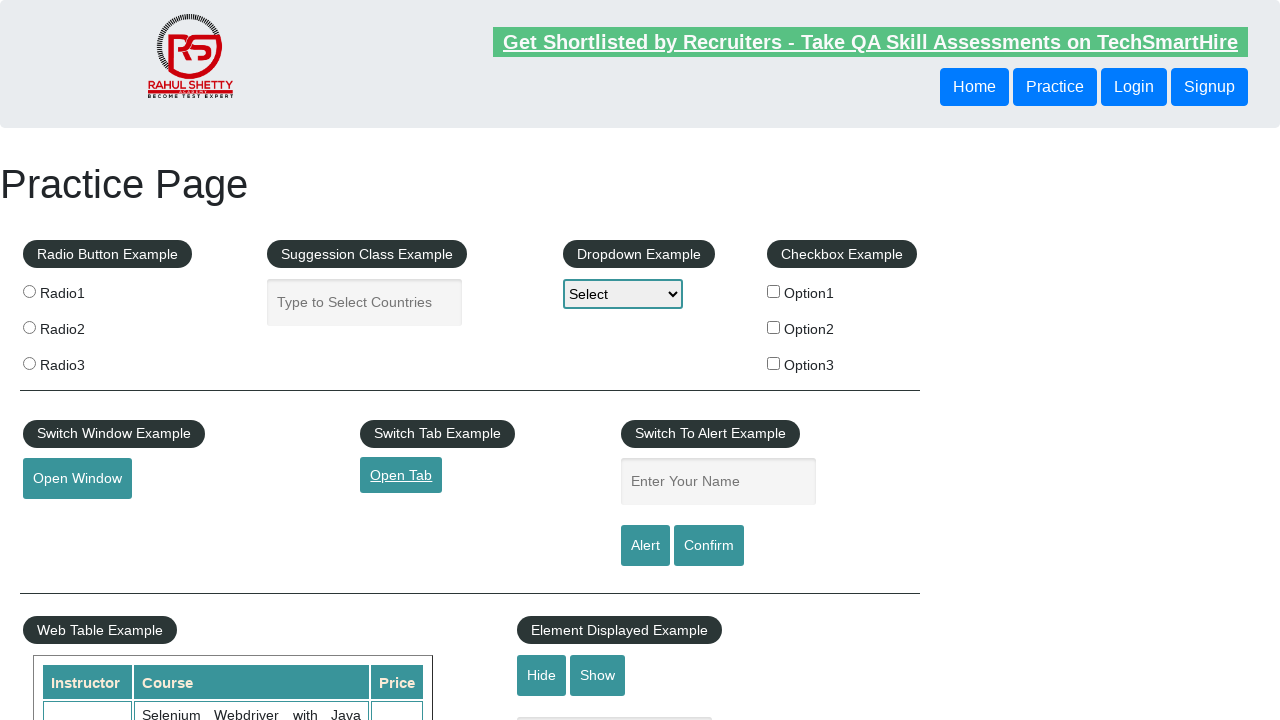